Tests navigation back to home page by clicking a link and verifying the page title

Starting URL: https://buger-eats.vercel.app/deliver

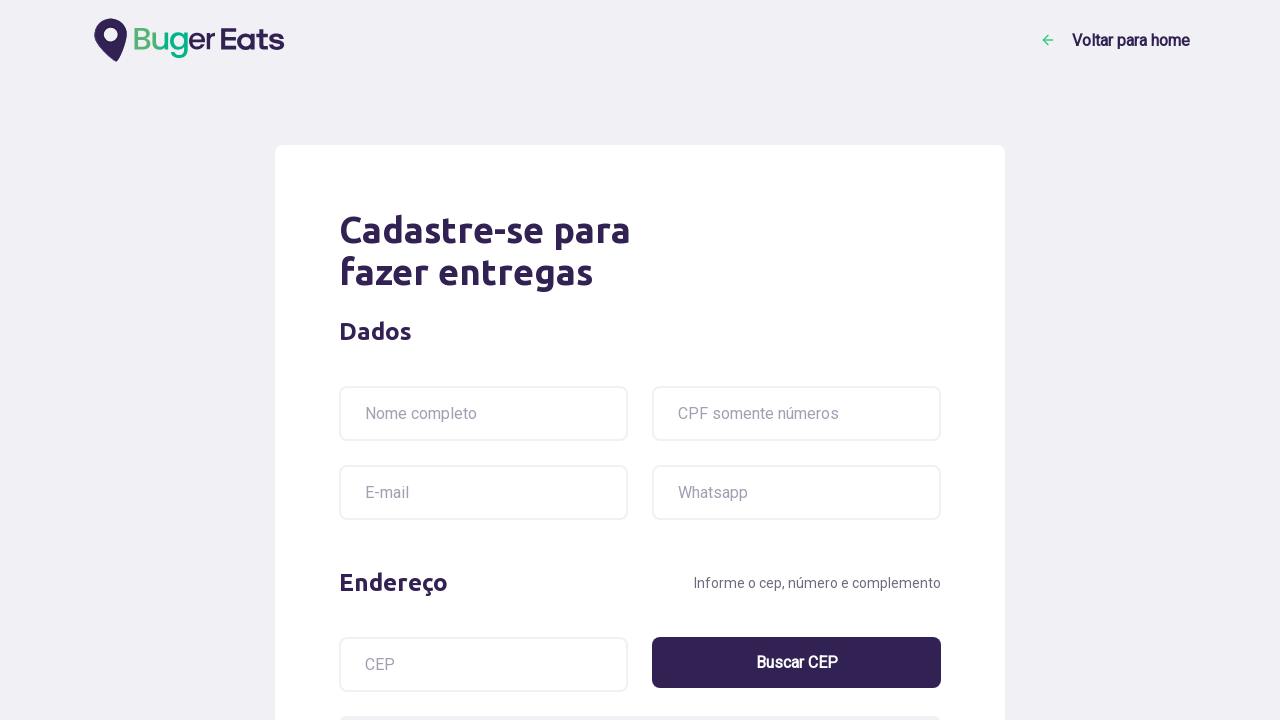

Clicked link to navigate back to home page at (1115, 40) on a
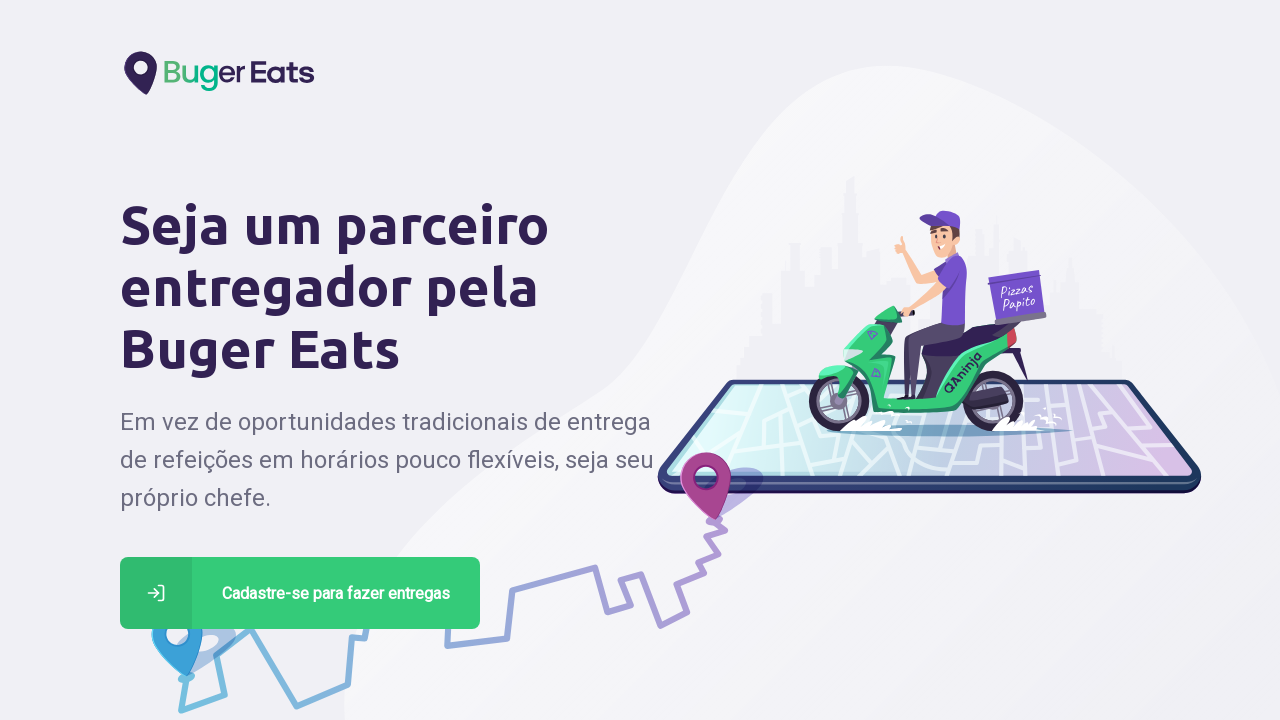

Page loaded and DOM content ready
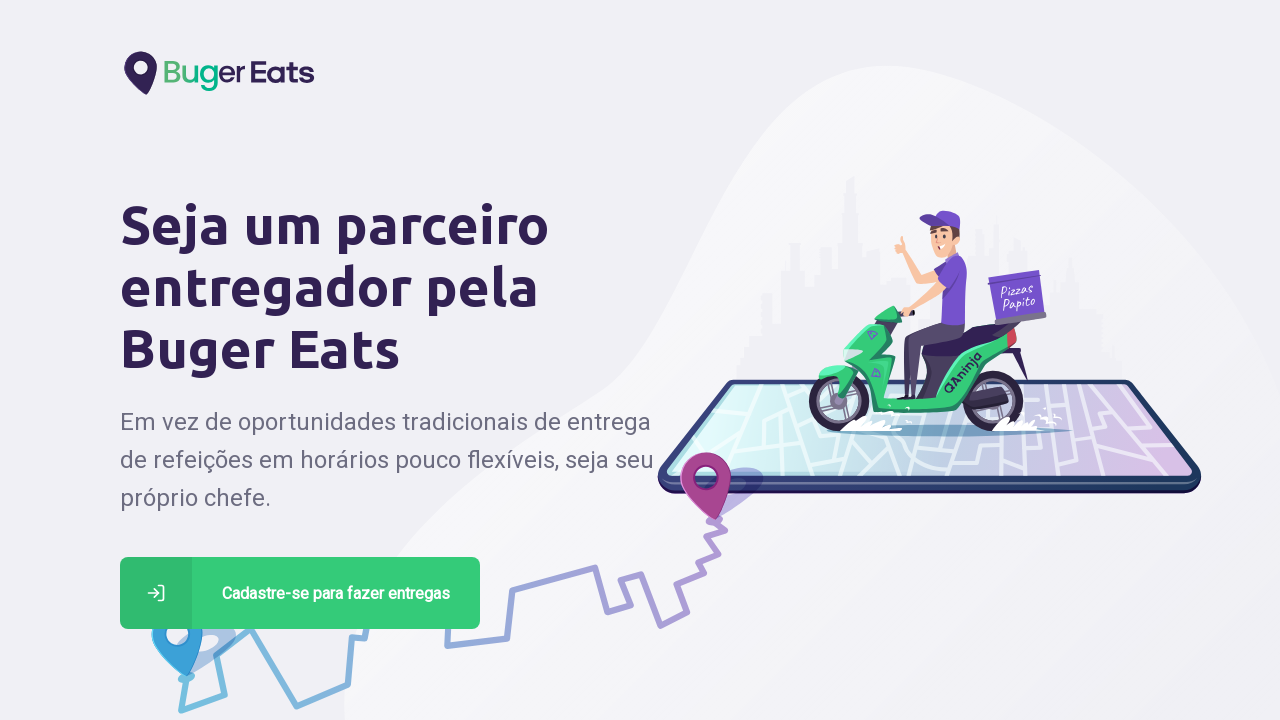

Verified page title is 'Buger Eats'
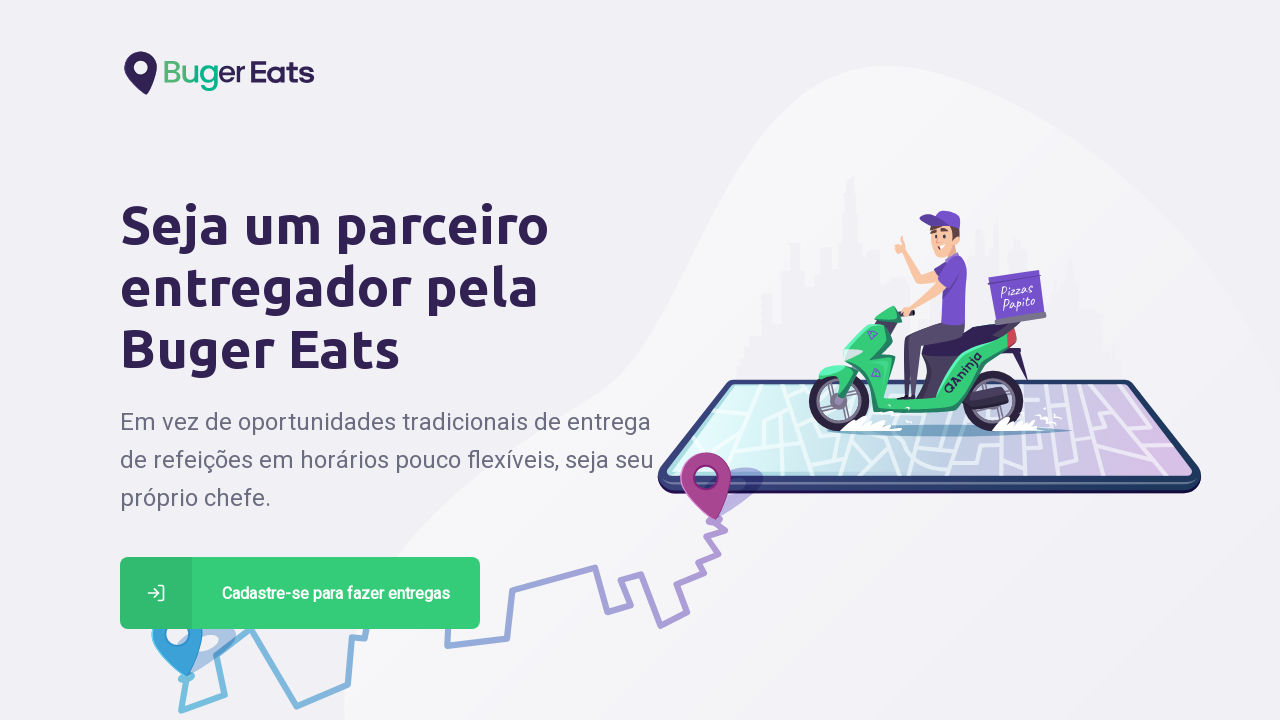

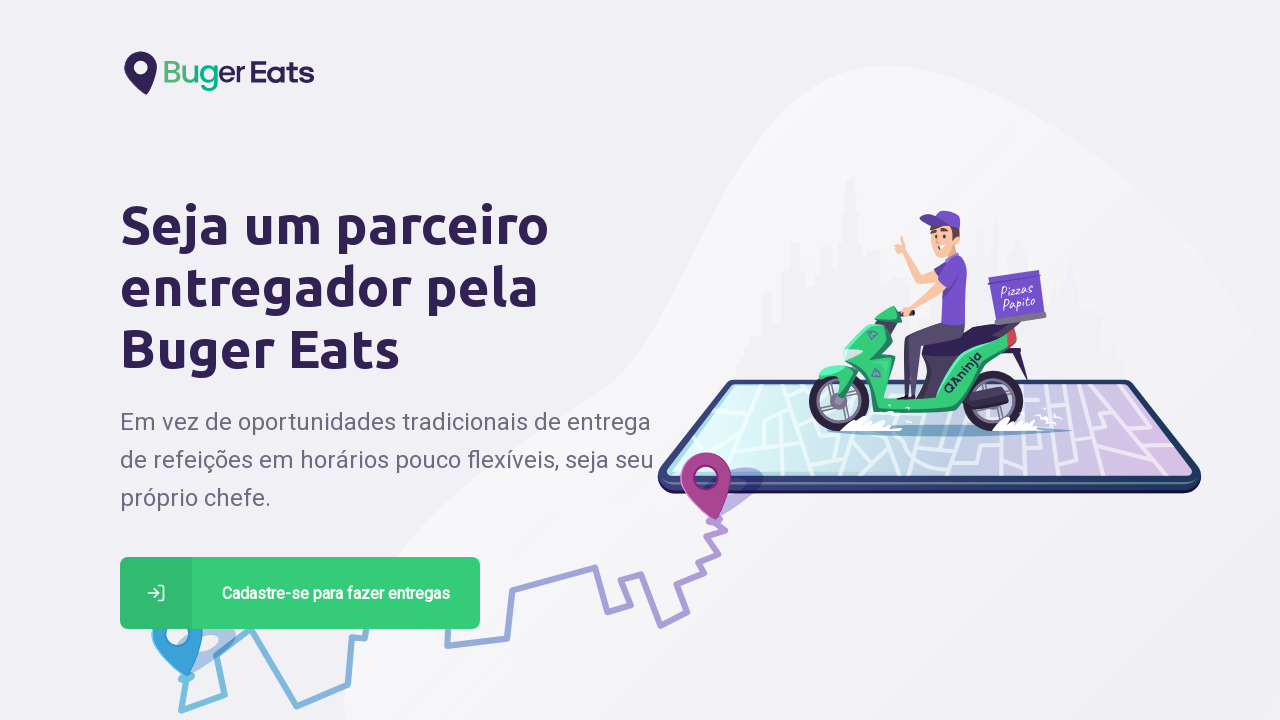